Tests a calculator by entering two numbers and clicking the calculate button to perform the operation

Starting URL: https://juliemr.github.io/protractor-demo/

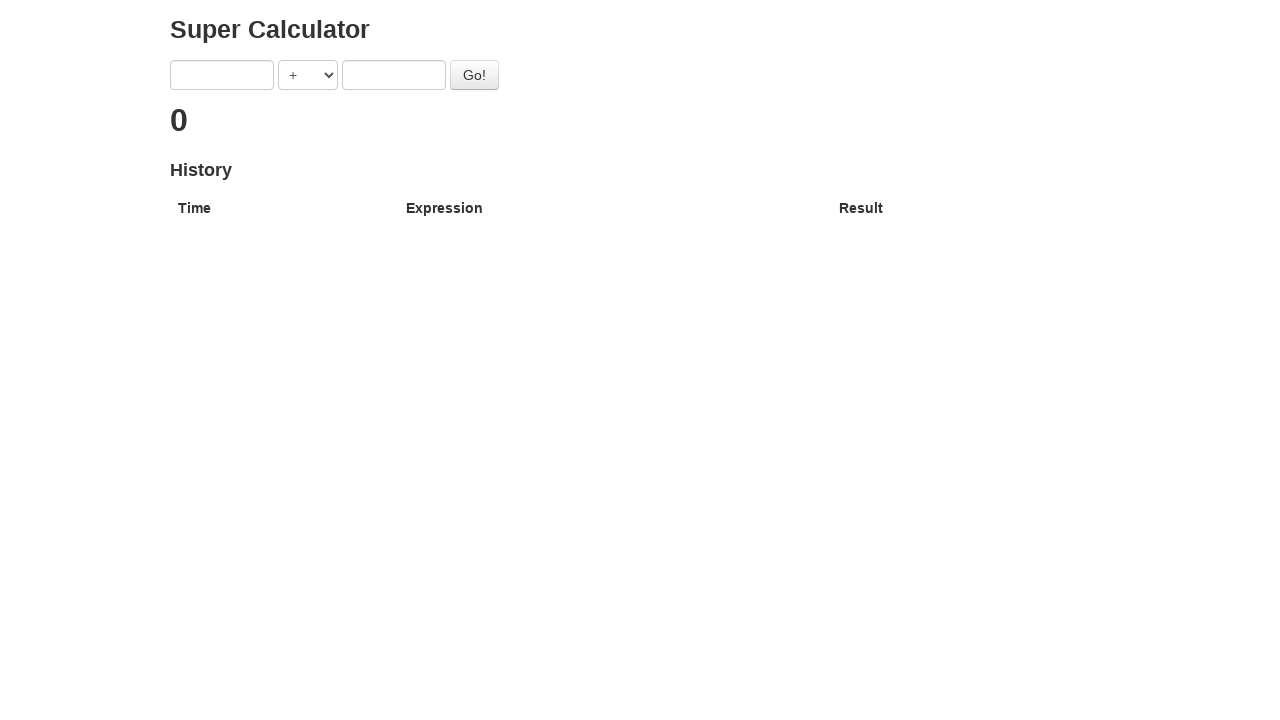

Entered first number '2343' in the calculator on input[ng-model='first']
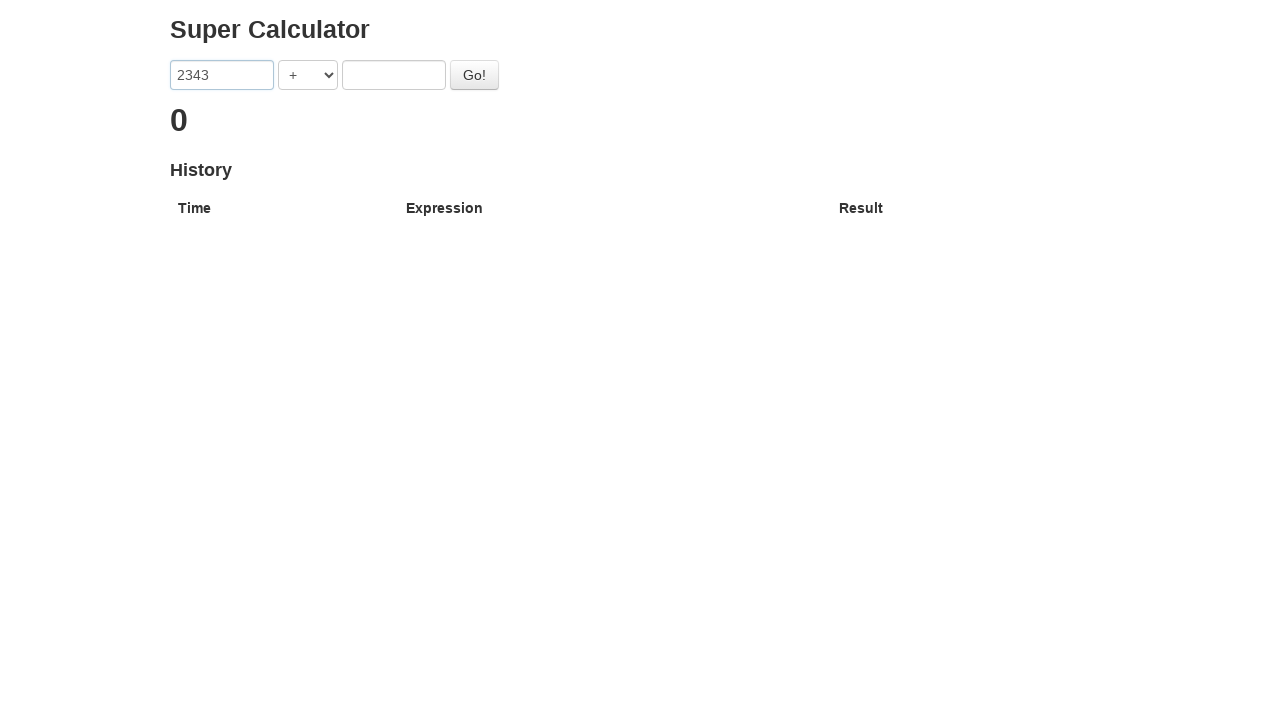

Entered second number '1234' in the calculator on input[ng-model='second']
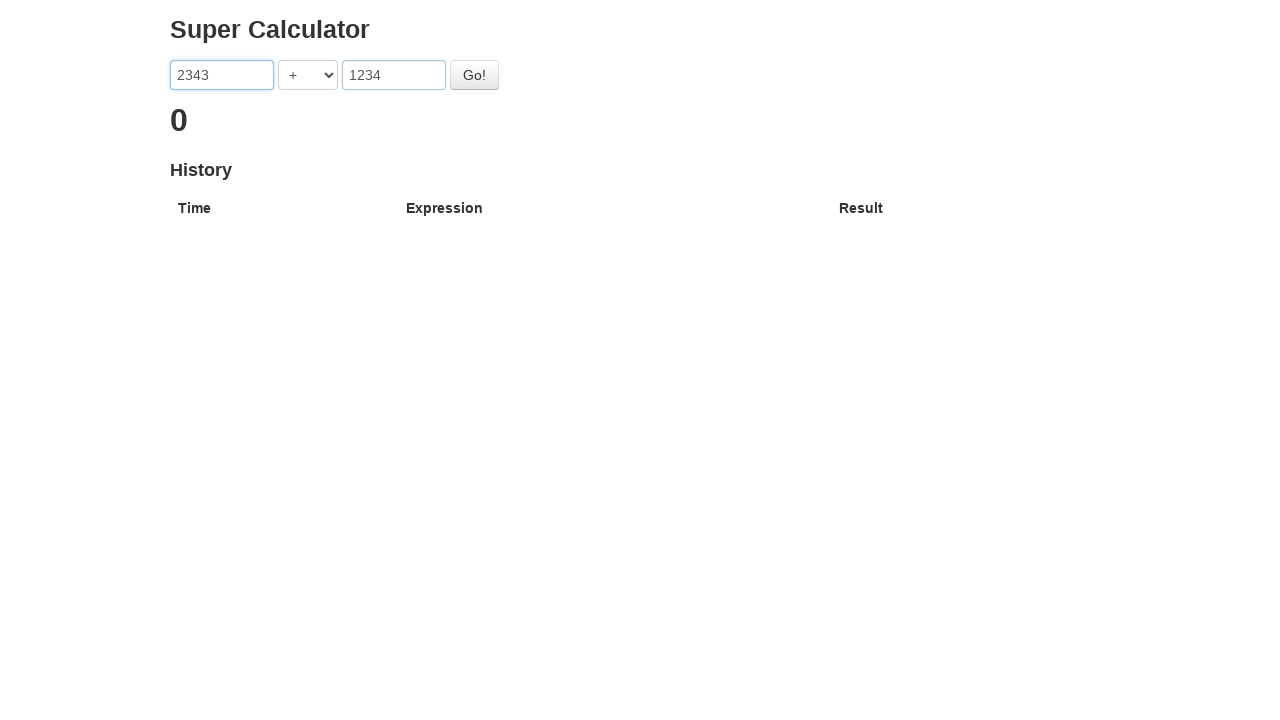

Clicked the calculate button to perform the operation at (474, 75) on #gobutton
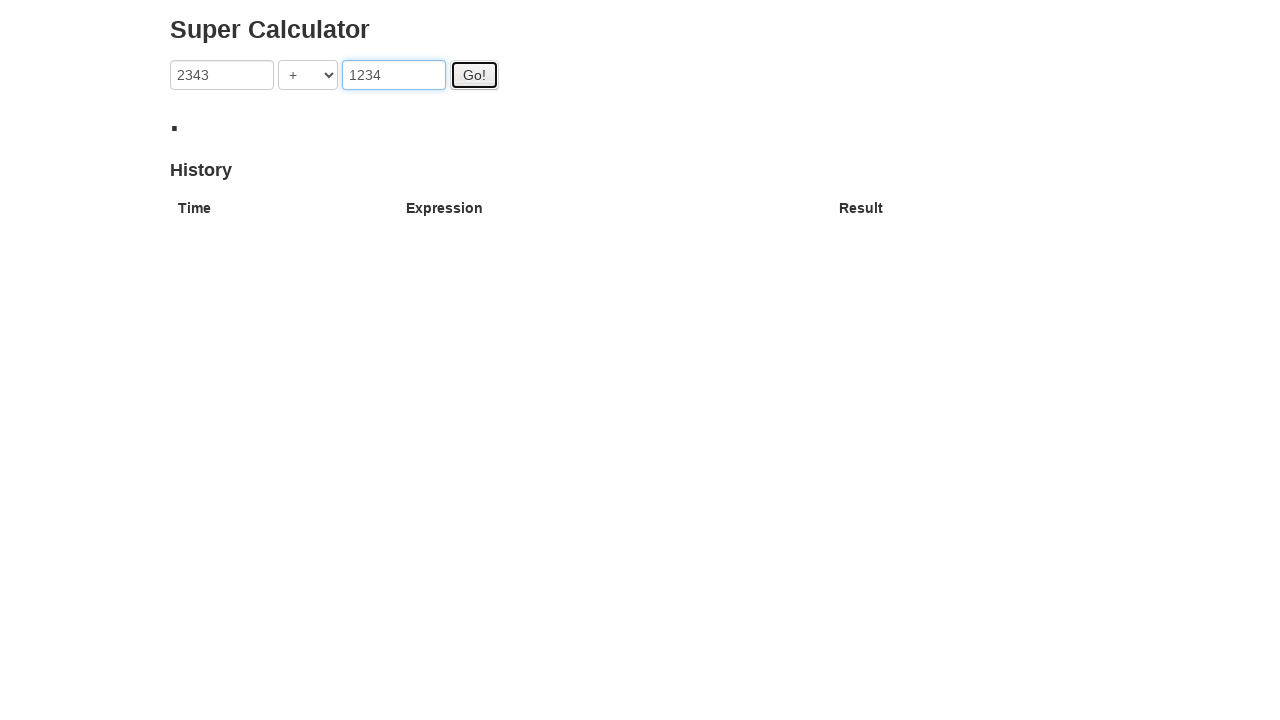

Waited for calculation result to be displayed
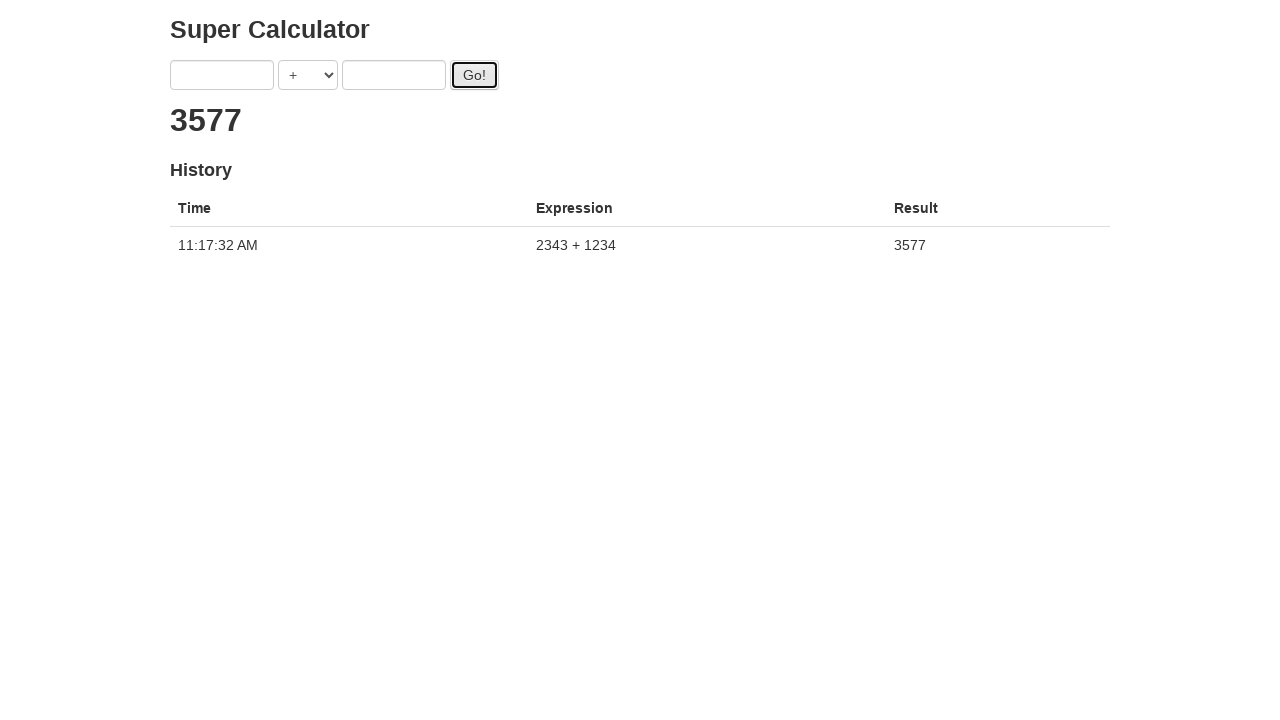

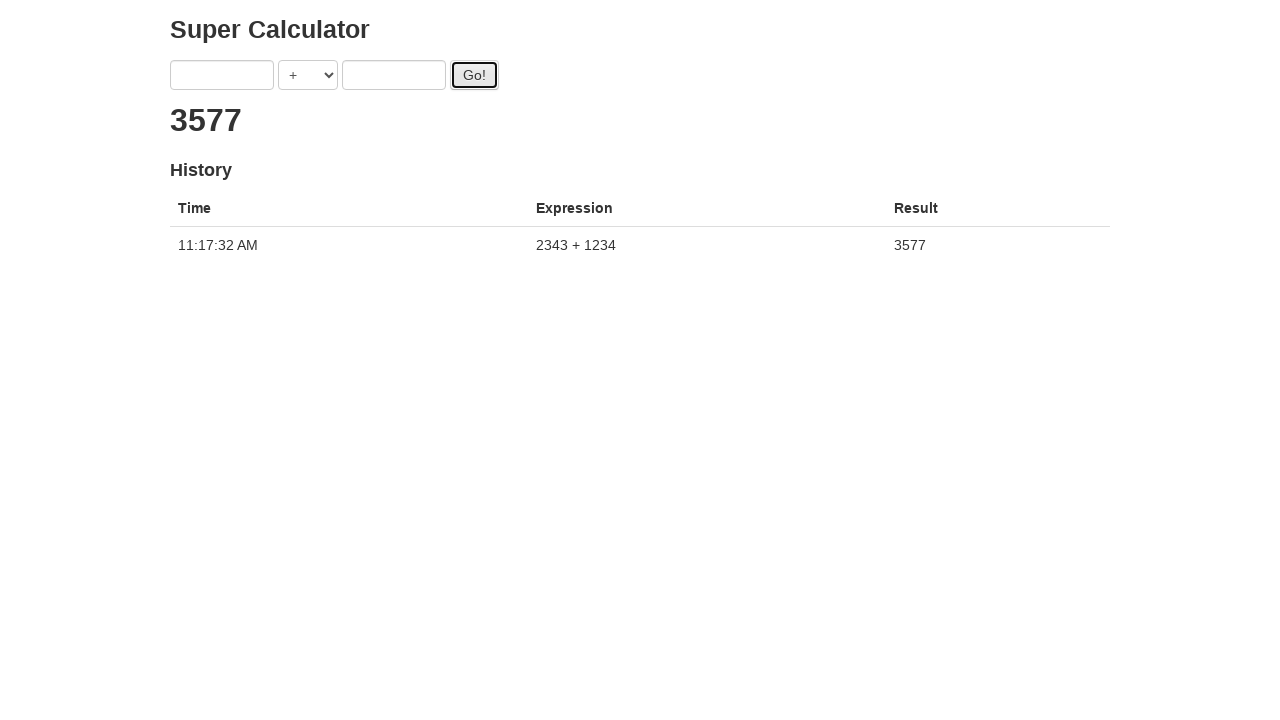